Tests that an error message is displayed when attempting to login with invalid credentials

Starting URL: https://www.saucedemo.com/

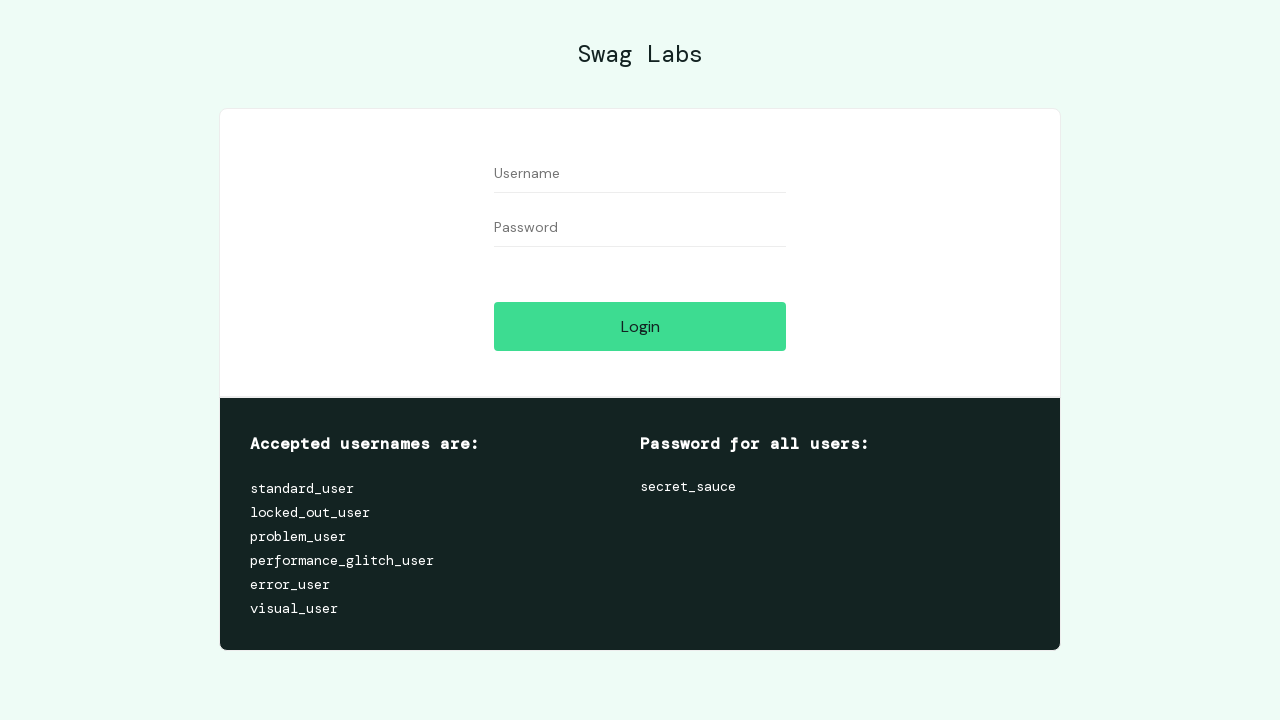

Filled username field with 'standard_user' on #user-name
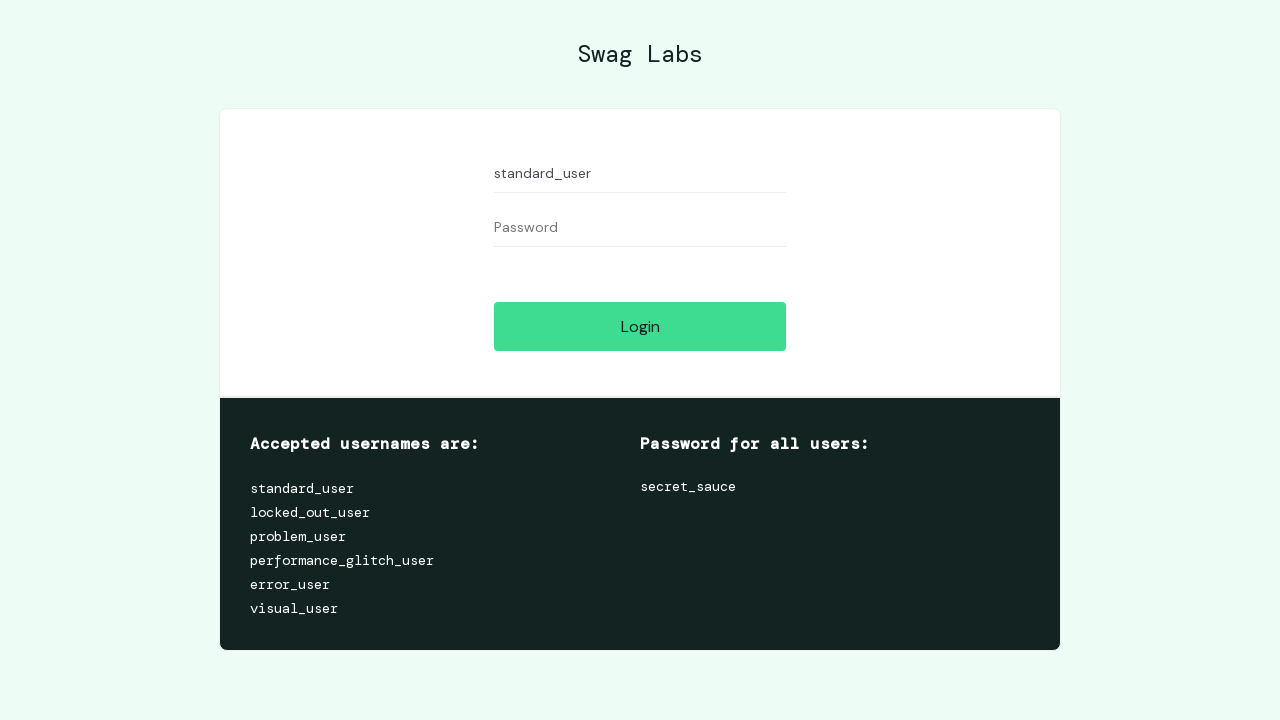

Filled password field with invalid password 'invalidpassword' on #password
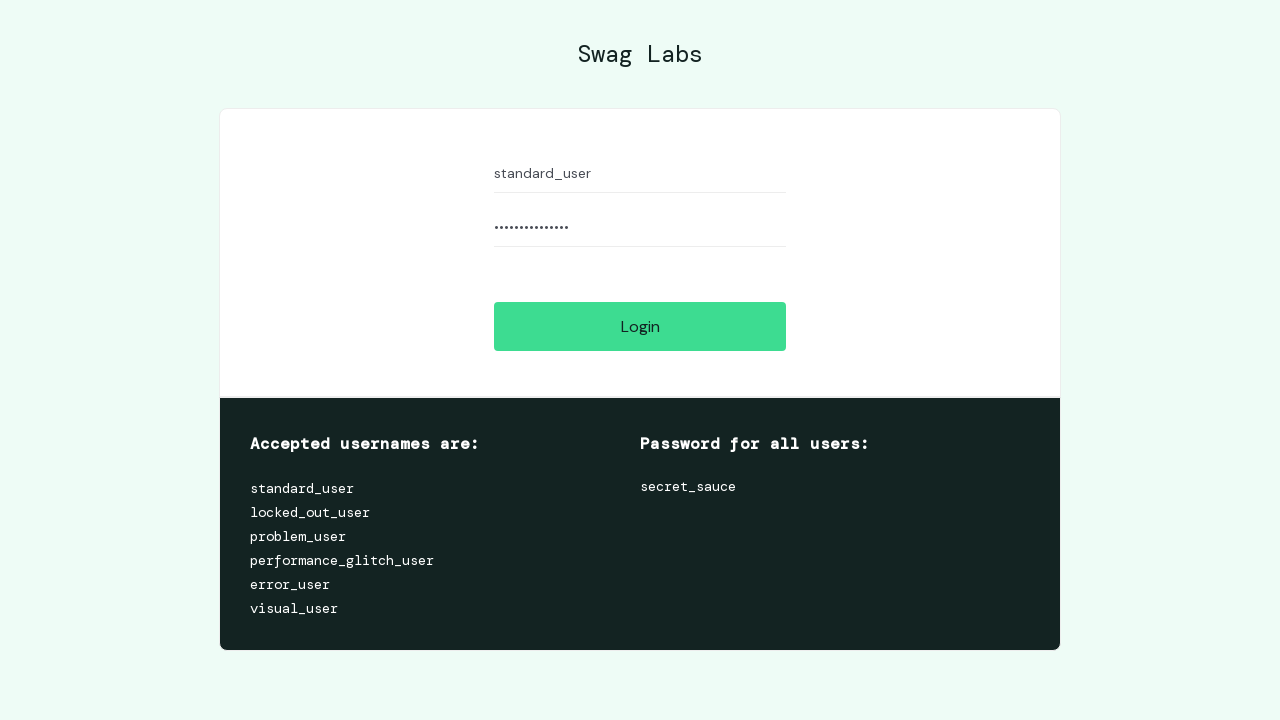

Clicked login button to attempt authentication at (640, 326) on [name='login-button']
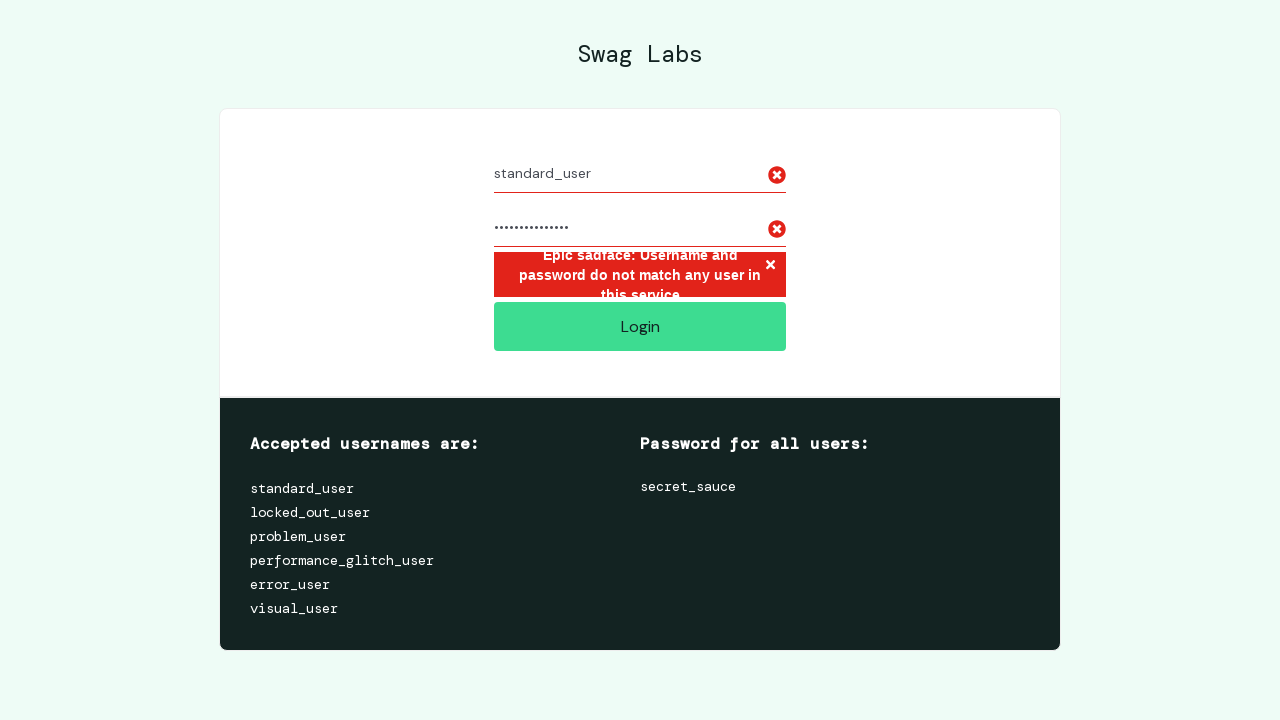

Error message appeared confirming invalid credentials
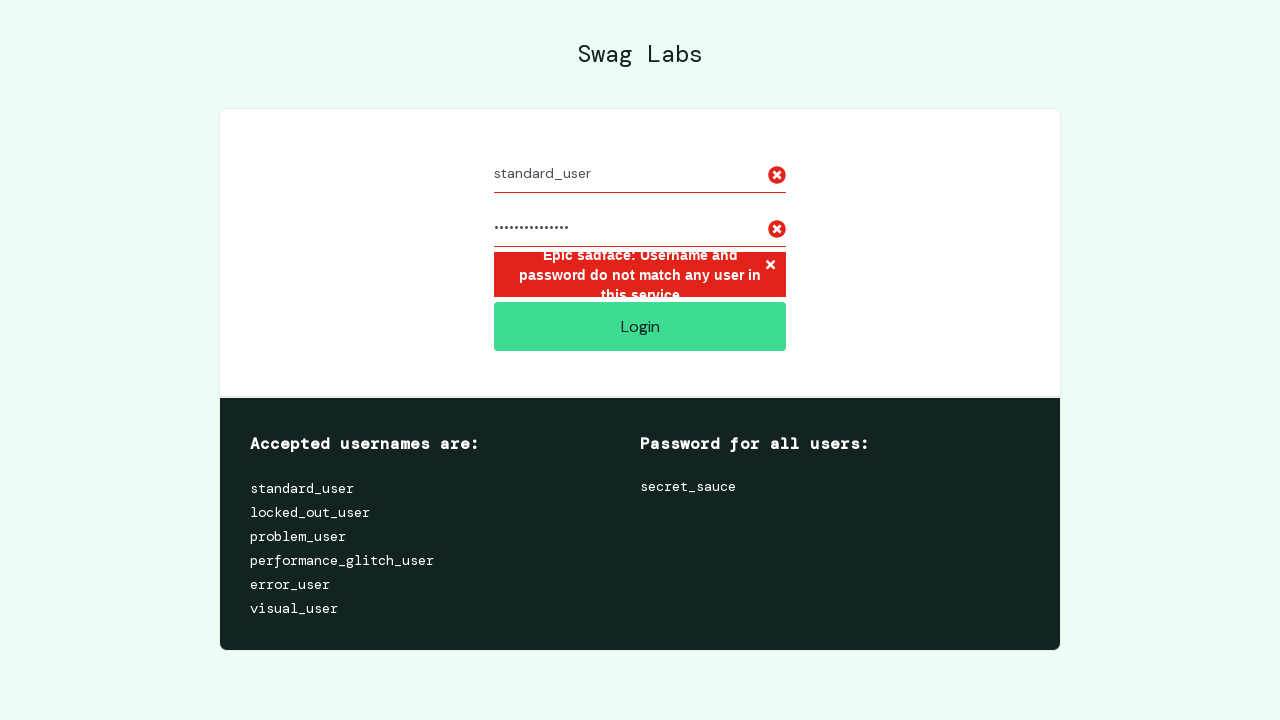

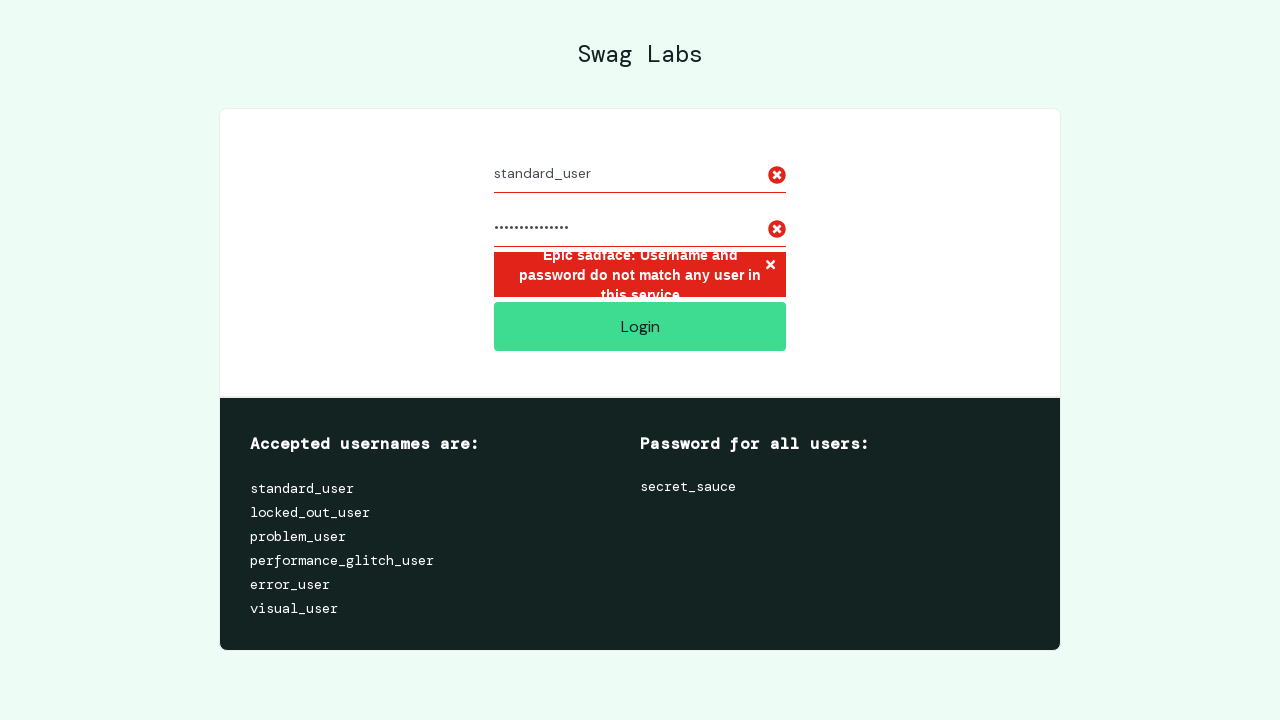